Tests e-commerce checkout flow by adding multiple items to cart, applying a promo code, and proceeding through checkout

Starting URL: https://rahulshettyacademy.com/seleniumPractise/#/

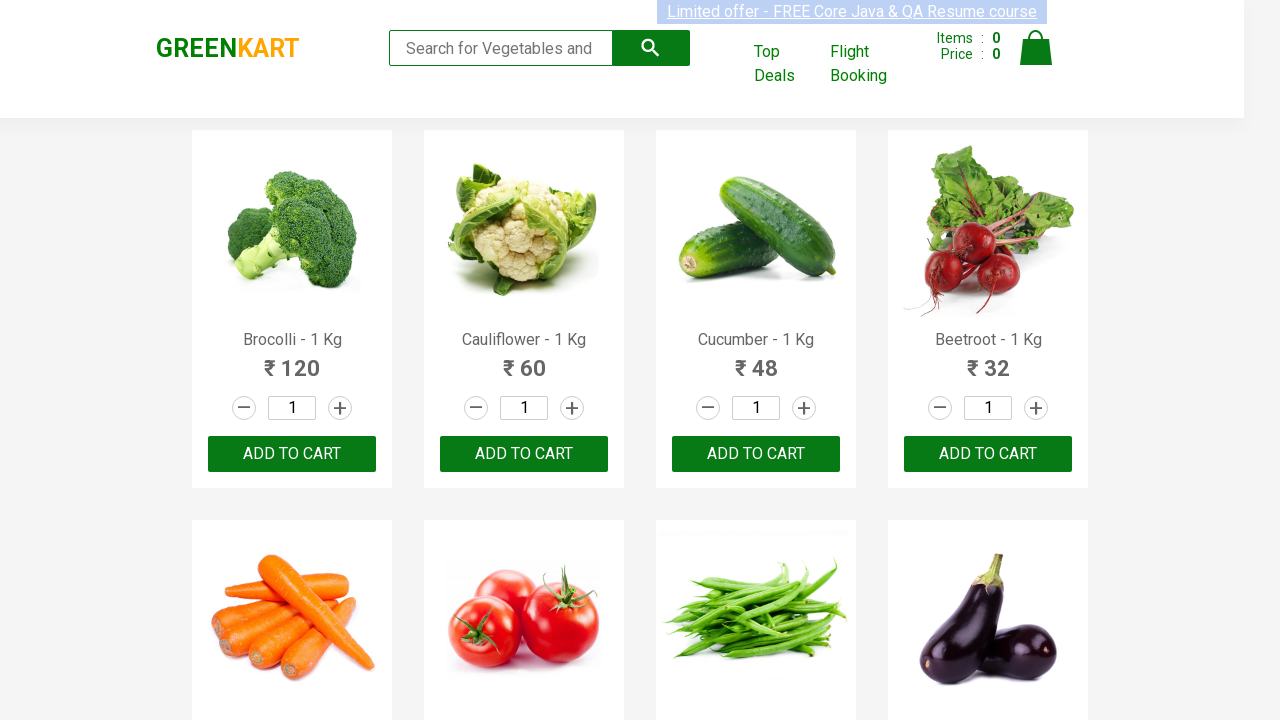

Waited for products to load on the page
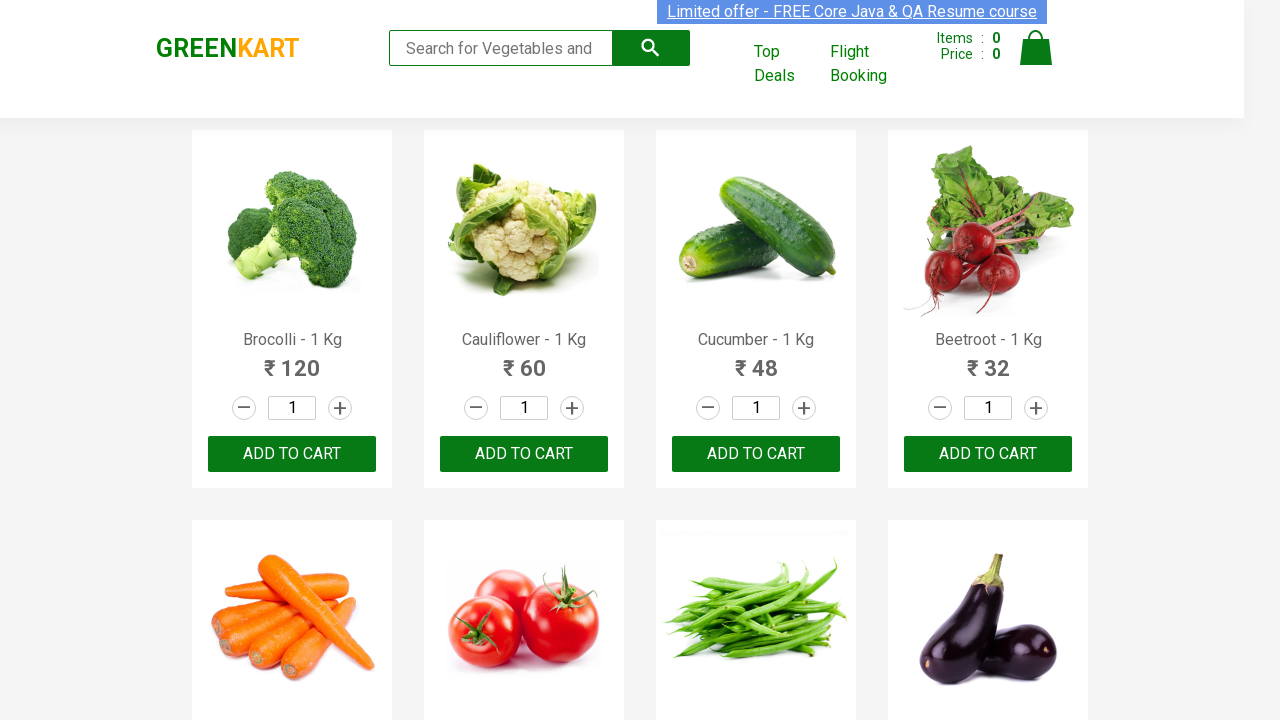

Retrieved all product name elements from the page
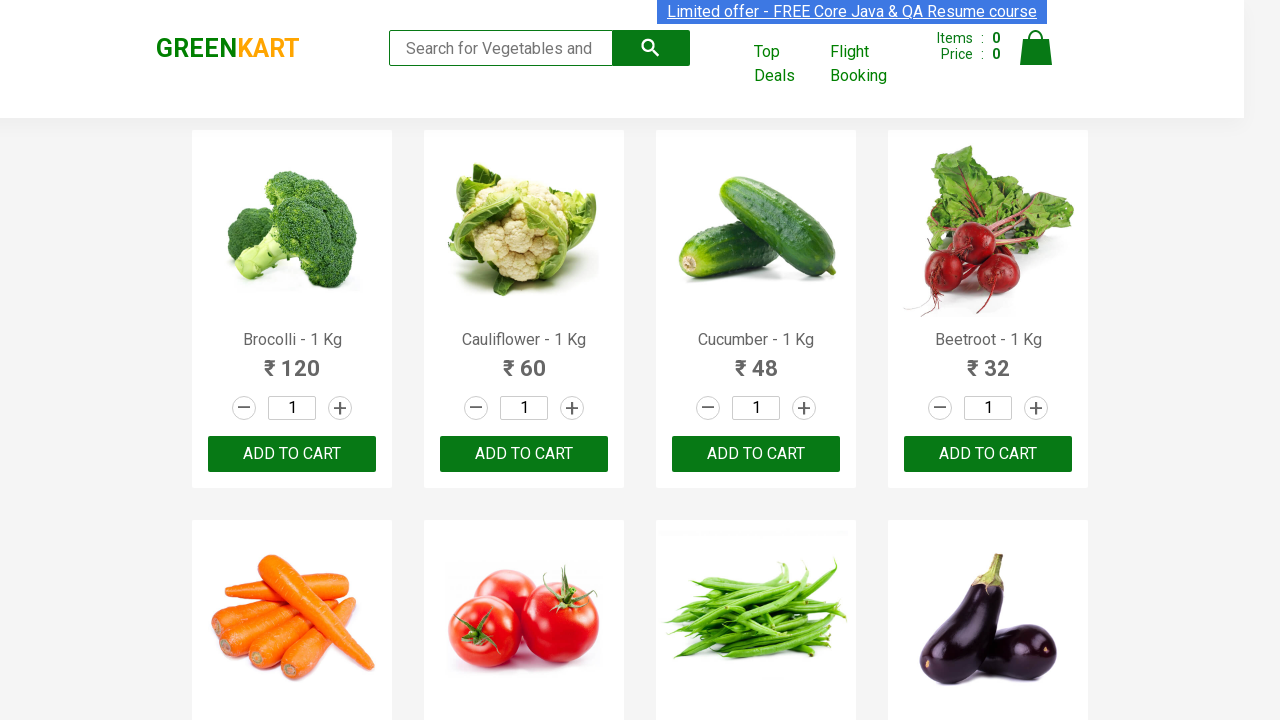

Retrieved all add to cart buttons from the page
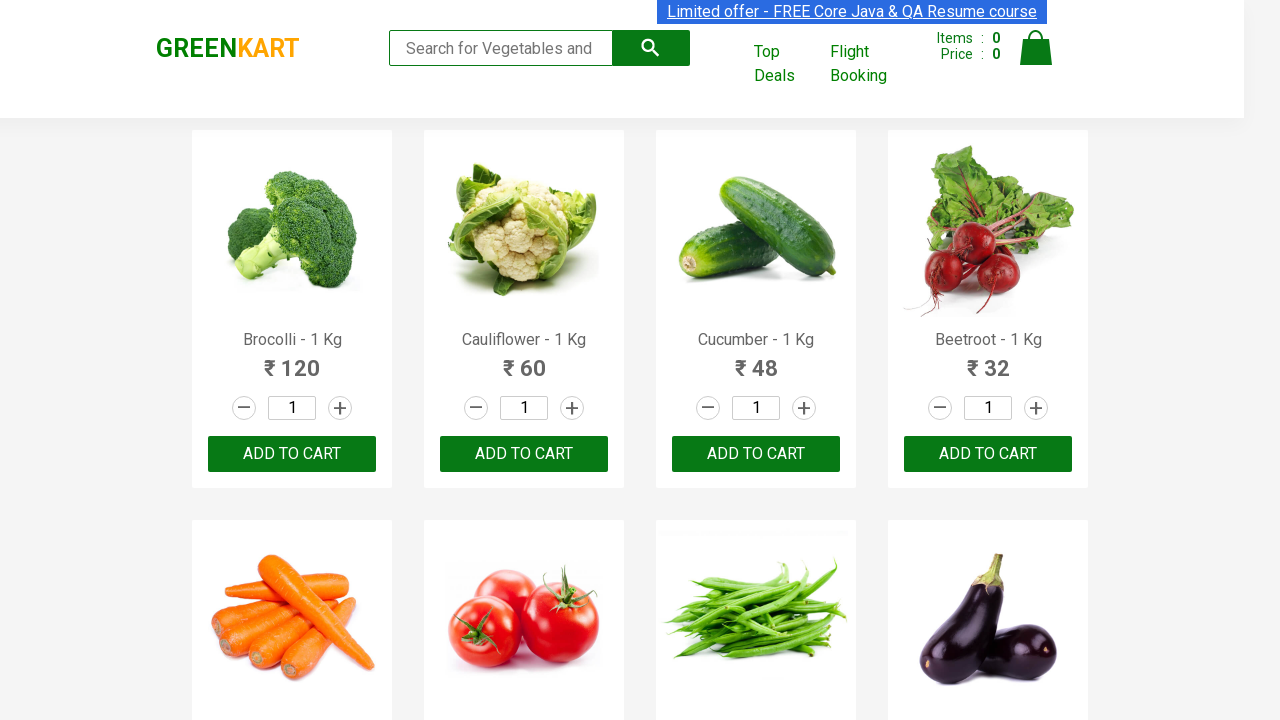

Added Brocolli to cart at (292, 454) on xpath=//div[@class='product-action']/button >> nth=0
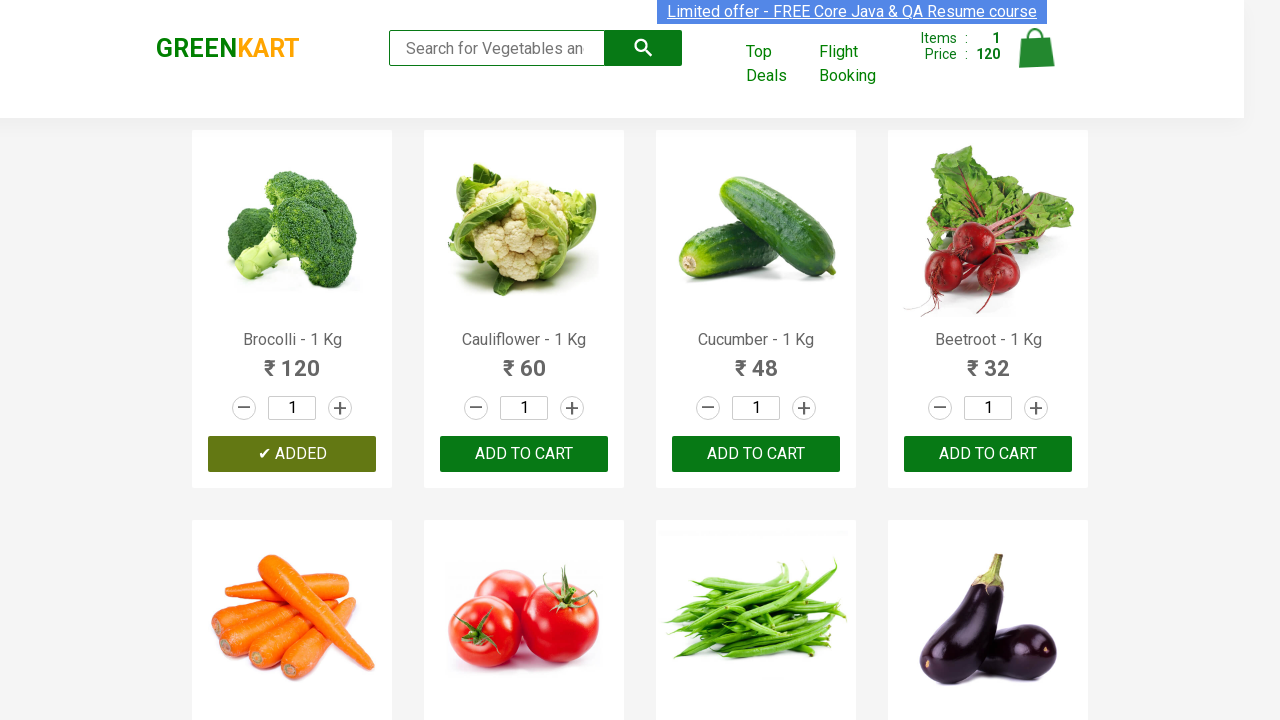

Added Cucumber to cart at (756, 454) on xpath=//div[@class='product-action']/button >> nth=2
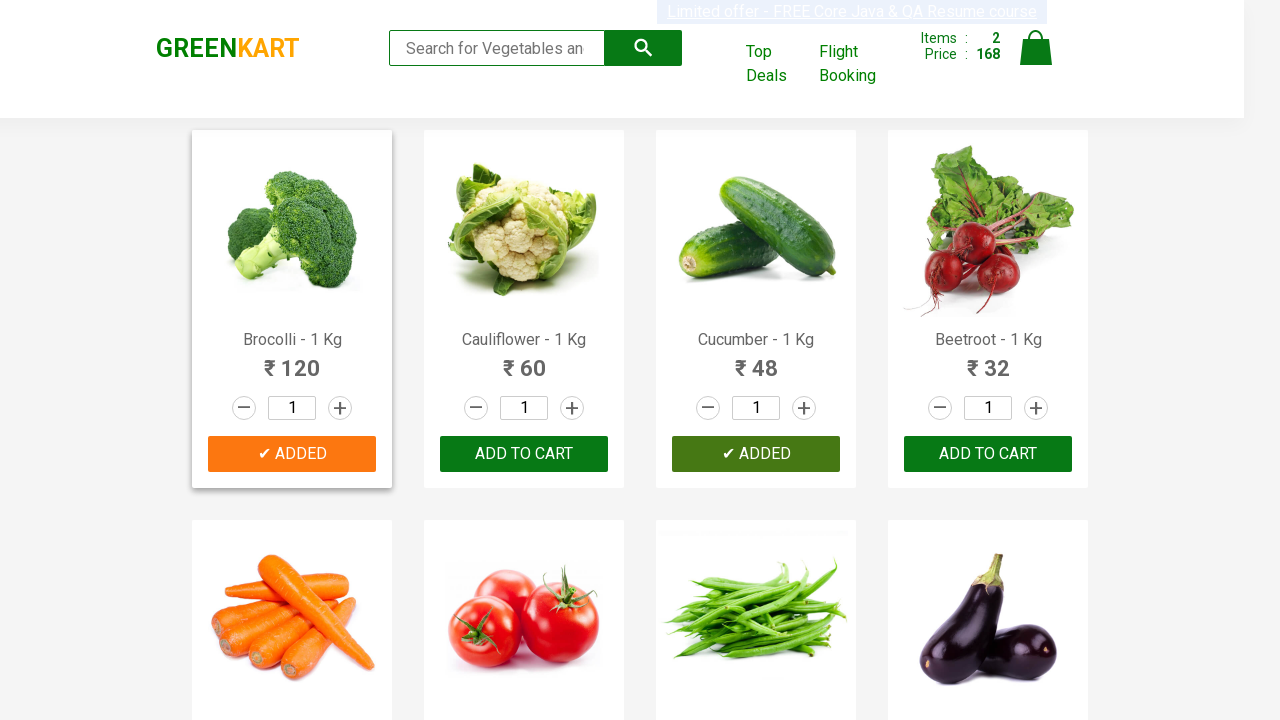

Added Beetroot to cart at (988, 454) on xpath=//div[@class='product-action']/button >> nth=3
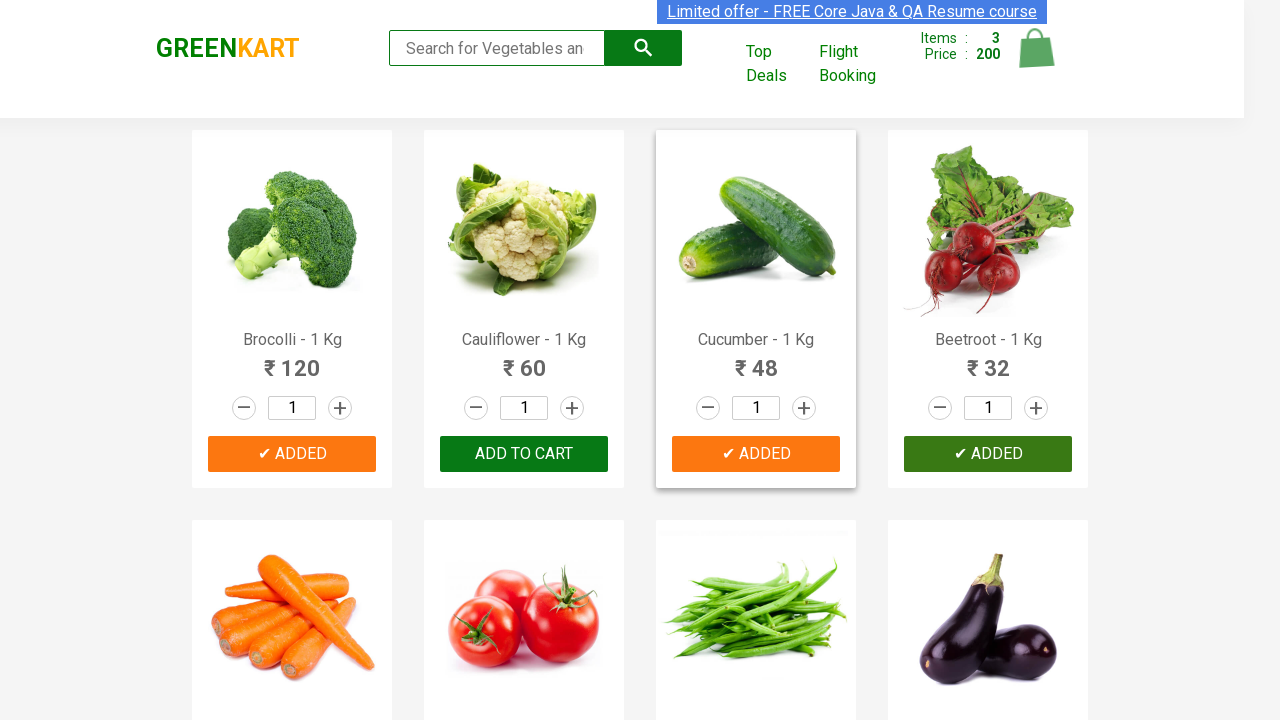

Clicked on cart icon to view shopping cart at (1036, 48) on img[alt='Cart']
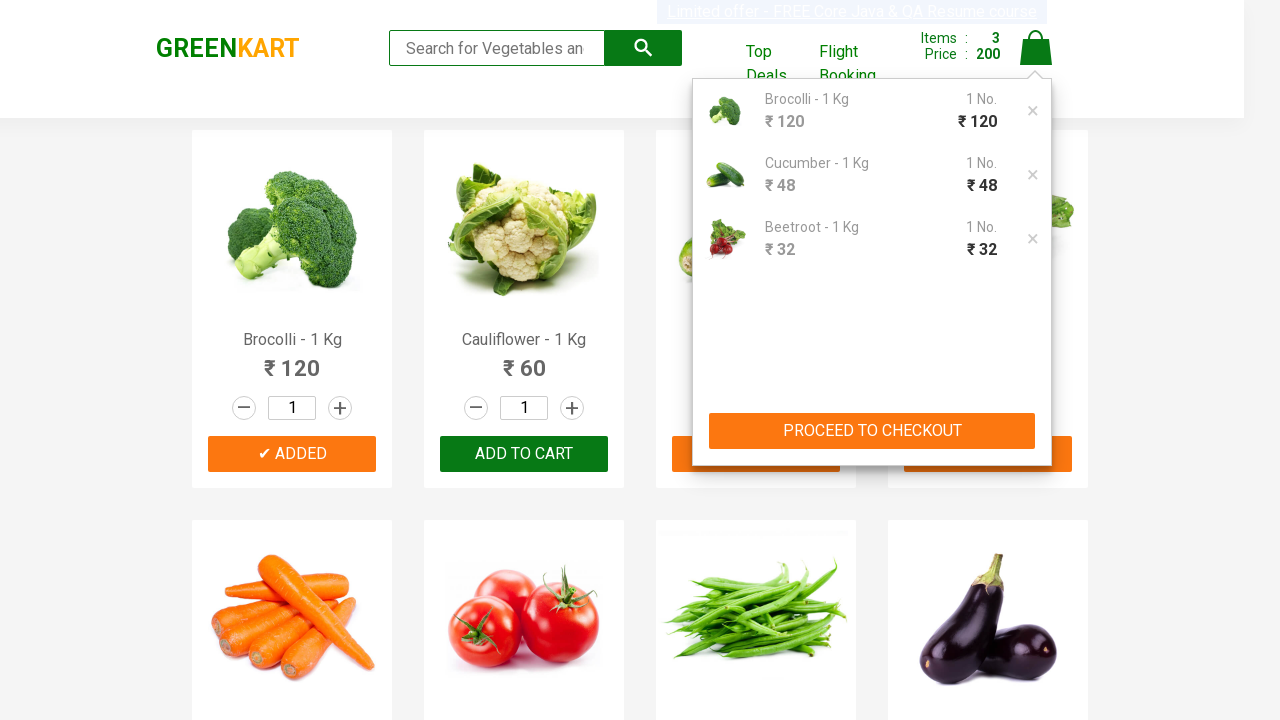

Clicked proceed to checkout button at (872, 431) on button[type='button']
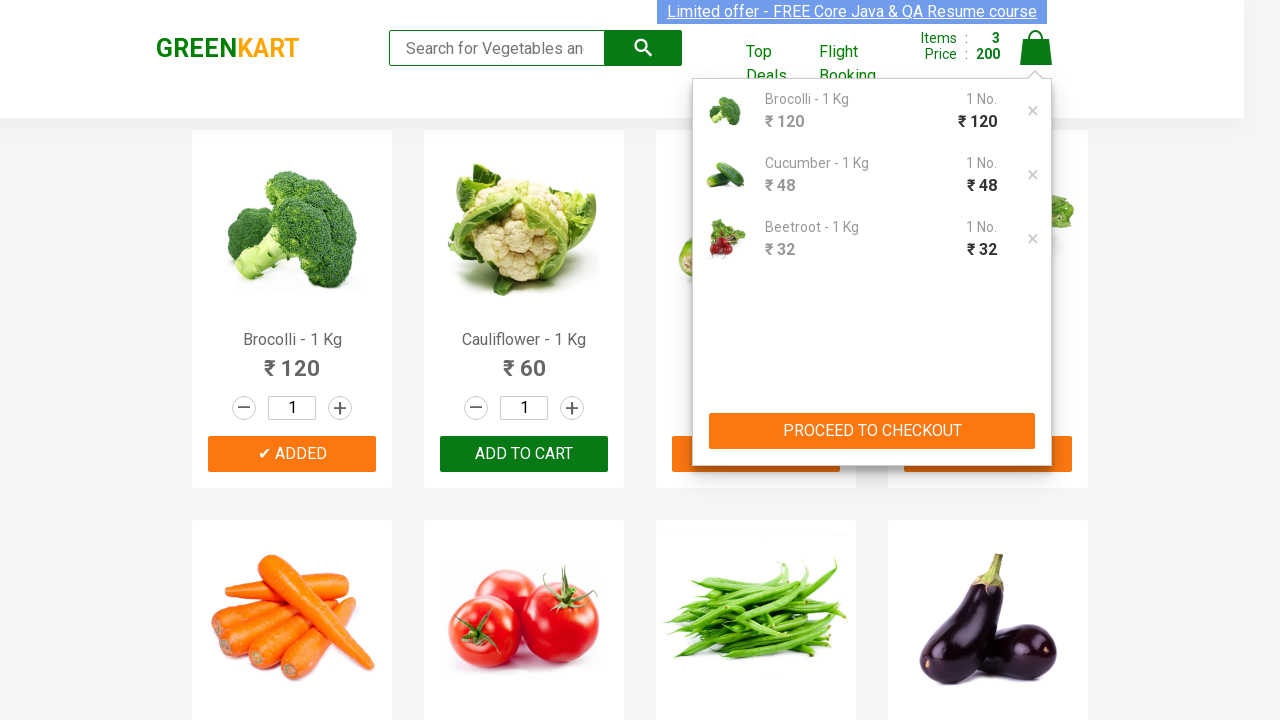

Entered promo code 'rahulshettyacademy' in the promo code field on .promoCode
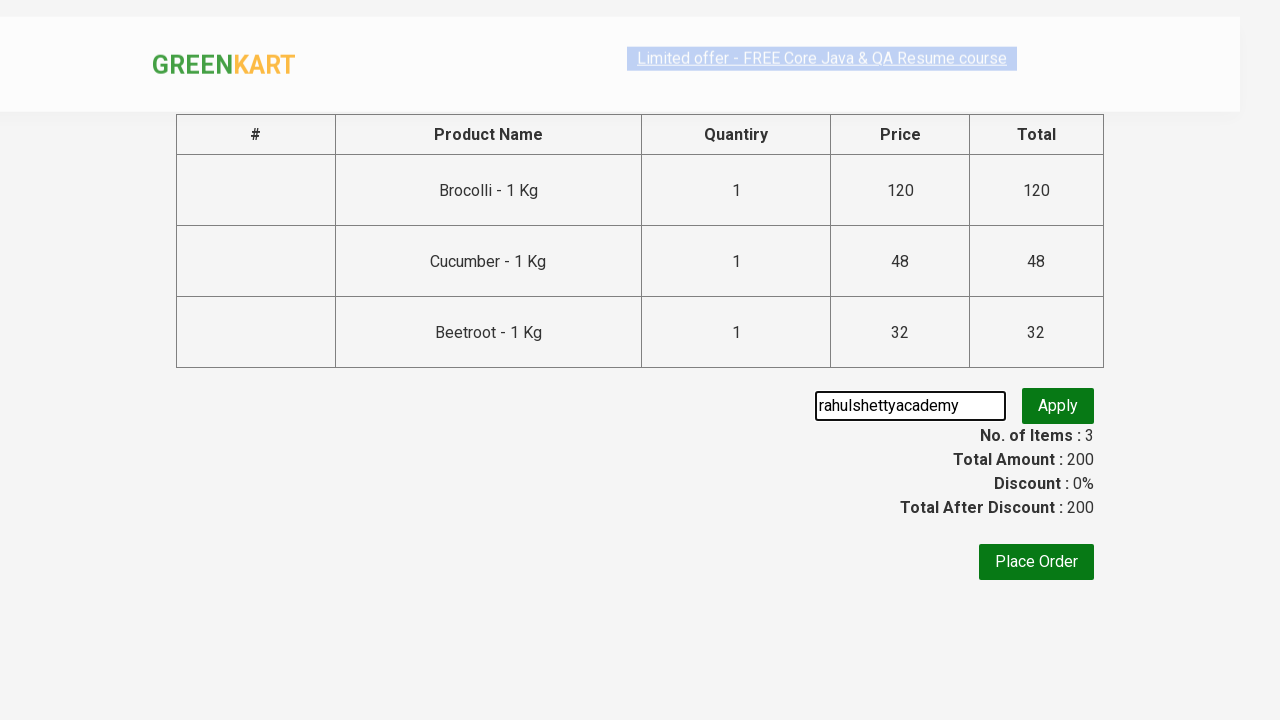

Clicked apply promo code button at (1058, 406) on .promoBtn
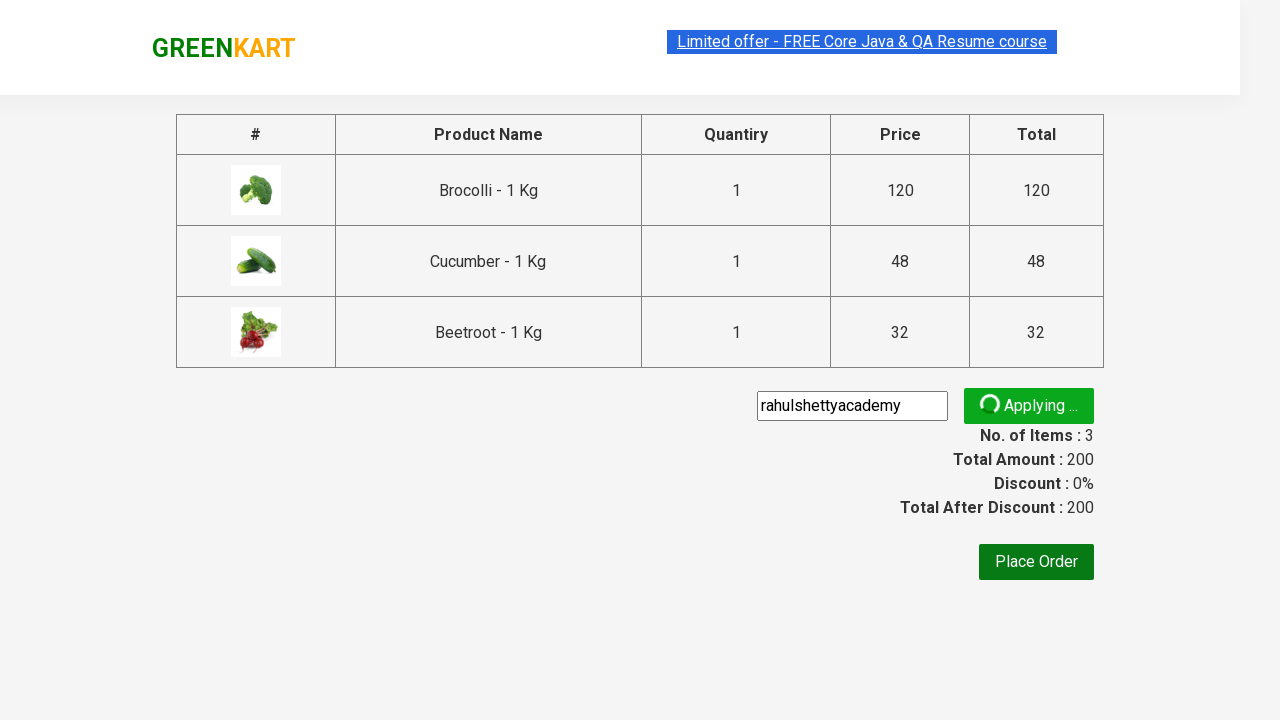

Promo code validation message appeared
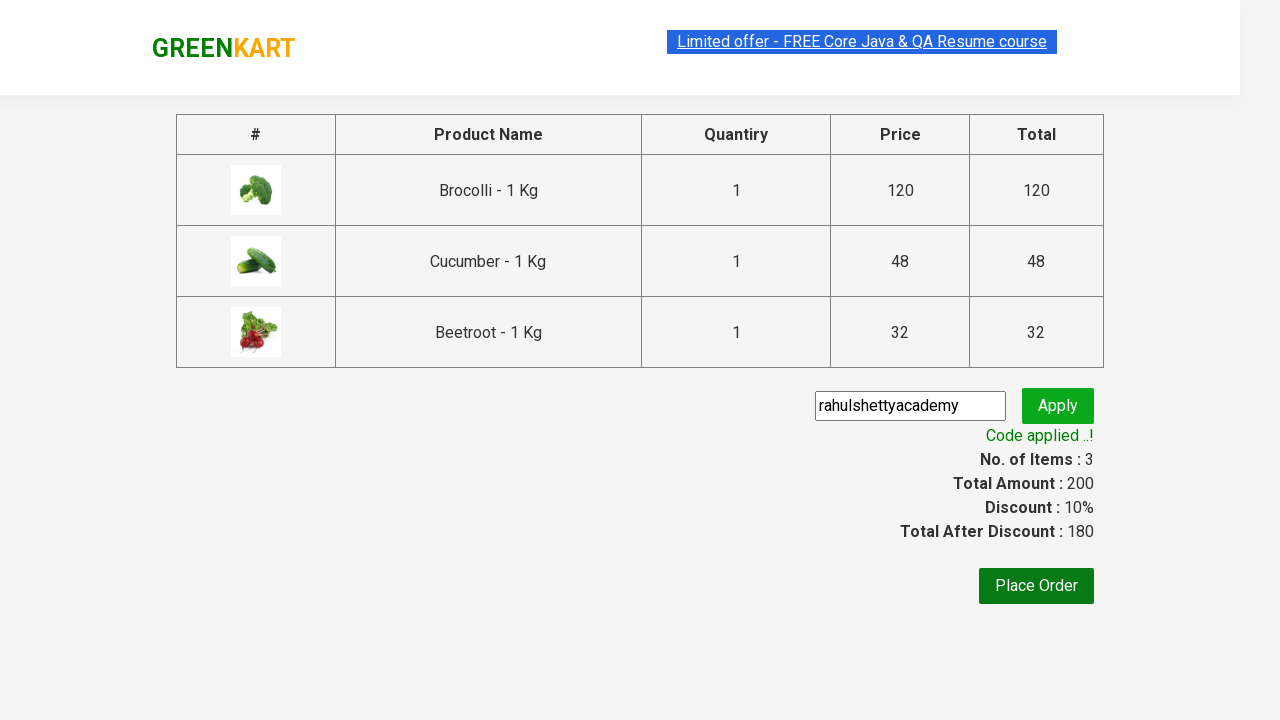

Clicked place order button to complete checkout at (1036, 586) on xpath=//*[@id='root']/div/div/div/div/button
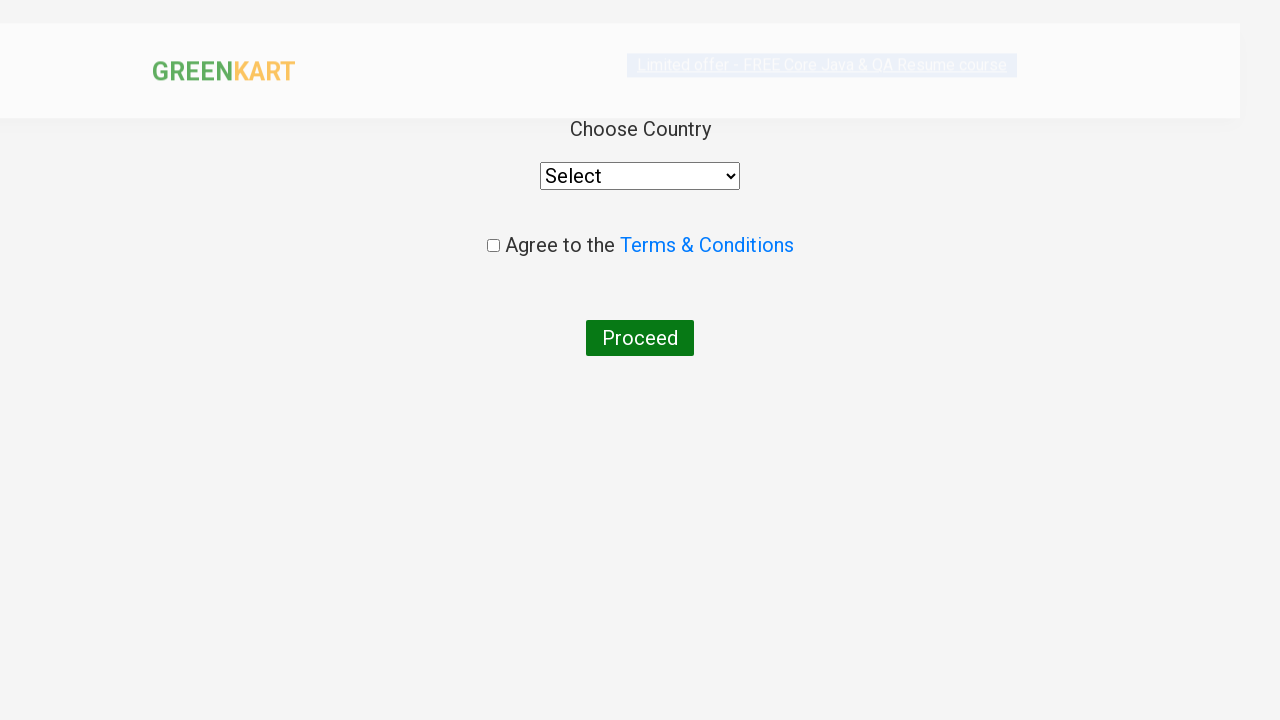

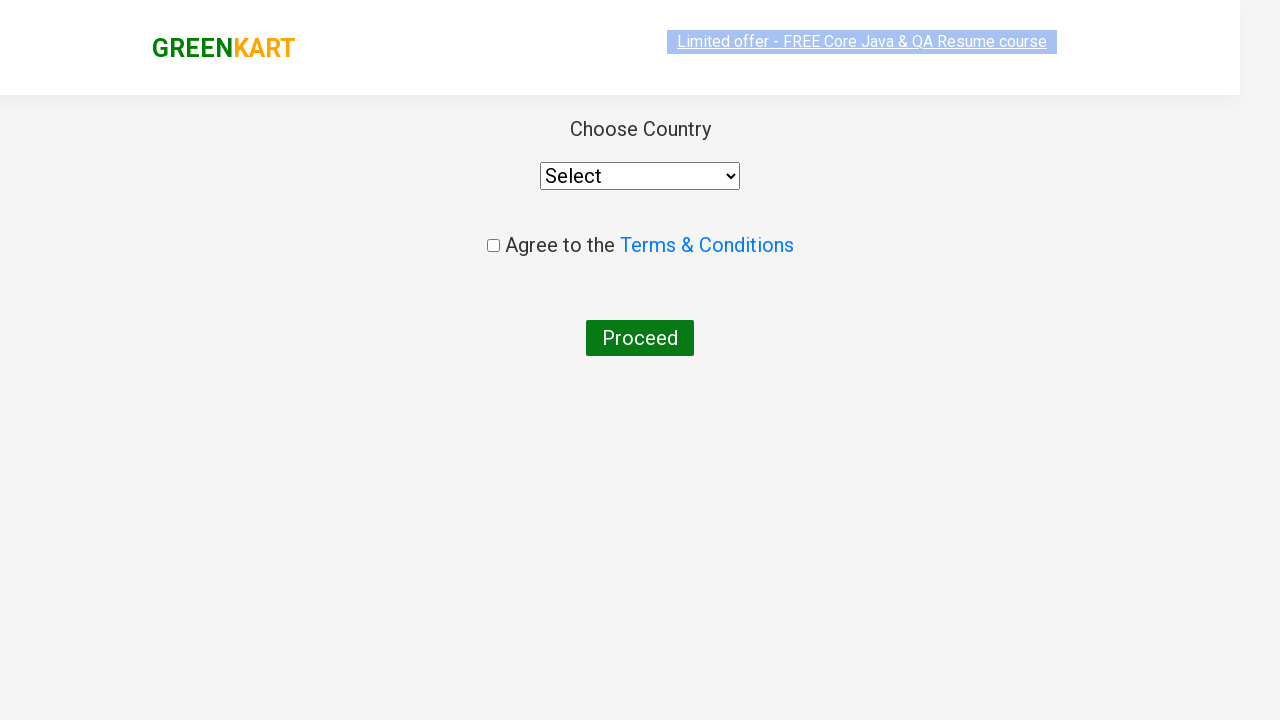